Tests drag and drop functionality by dragging an element and dropping it into a target container.

Starting URL: https://practice-automation.com/gestures/

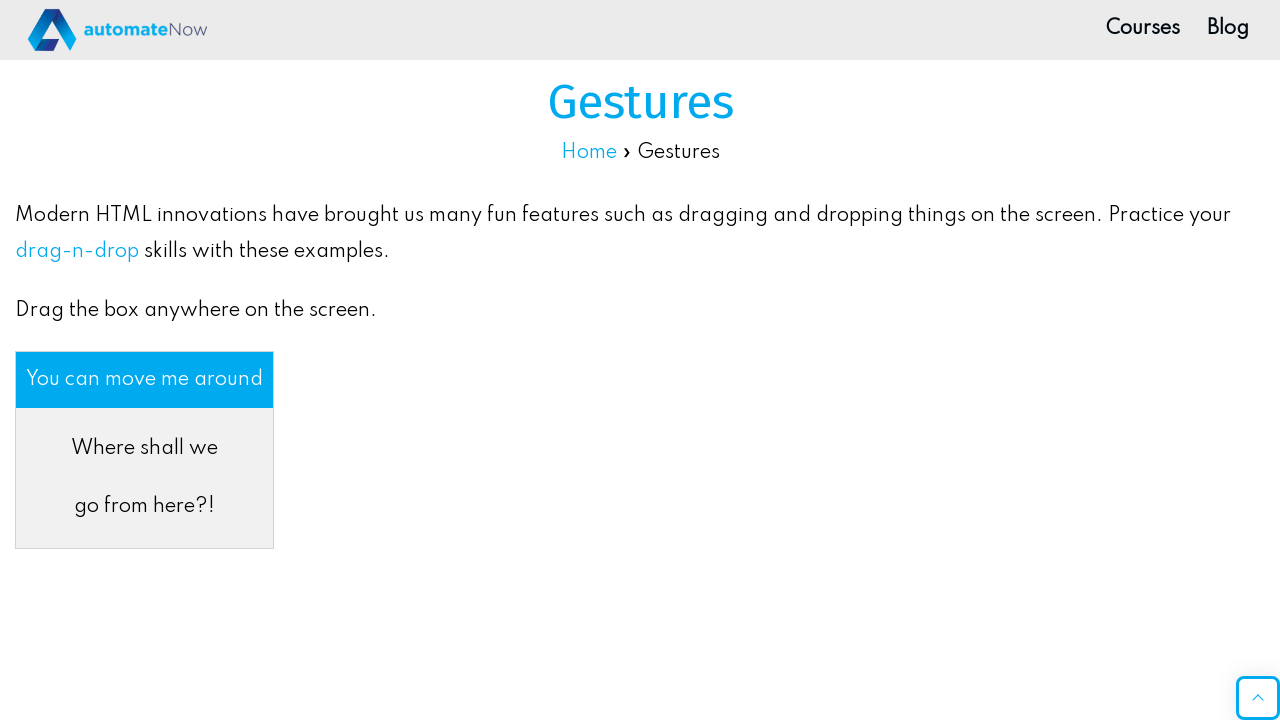

Scrolled to the drag and drop section
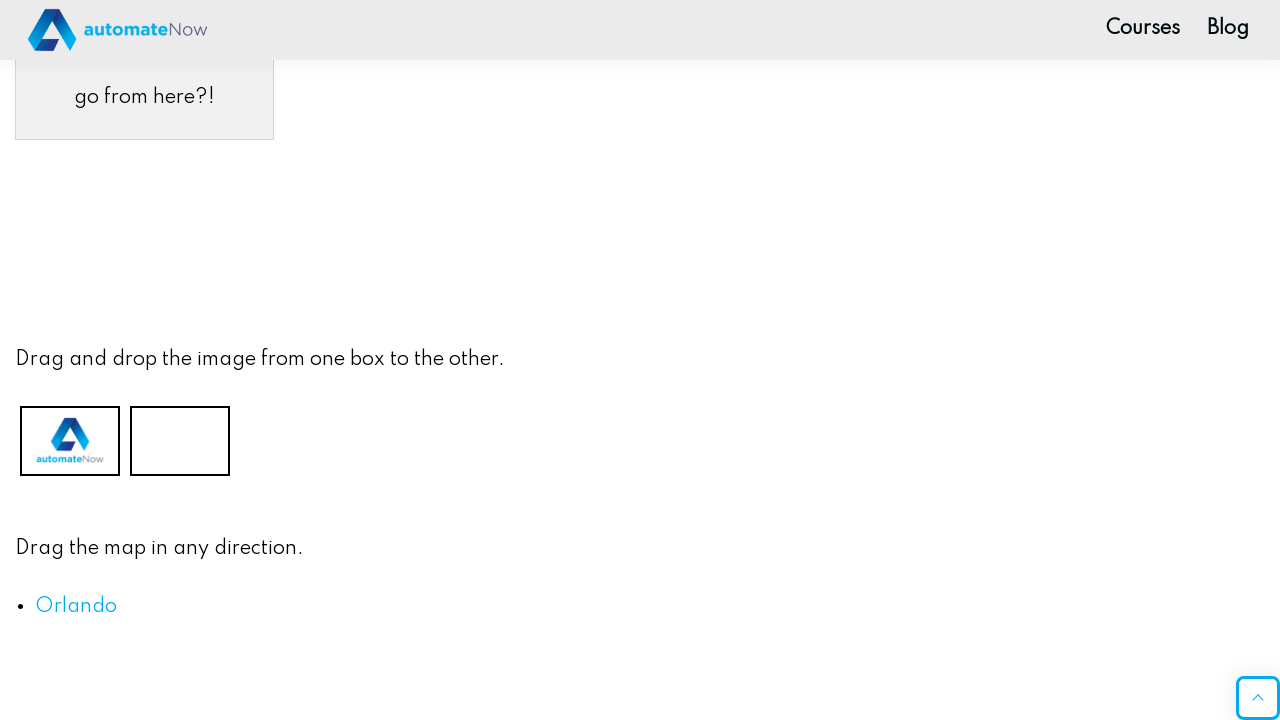

Dragged element #dragMe and dropped it into target container #div2 at (180, 440)
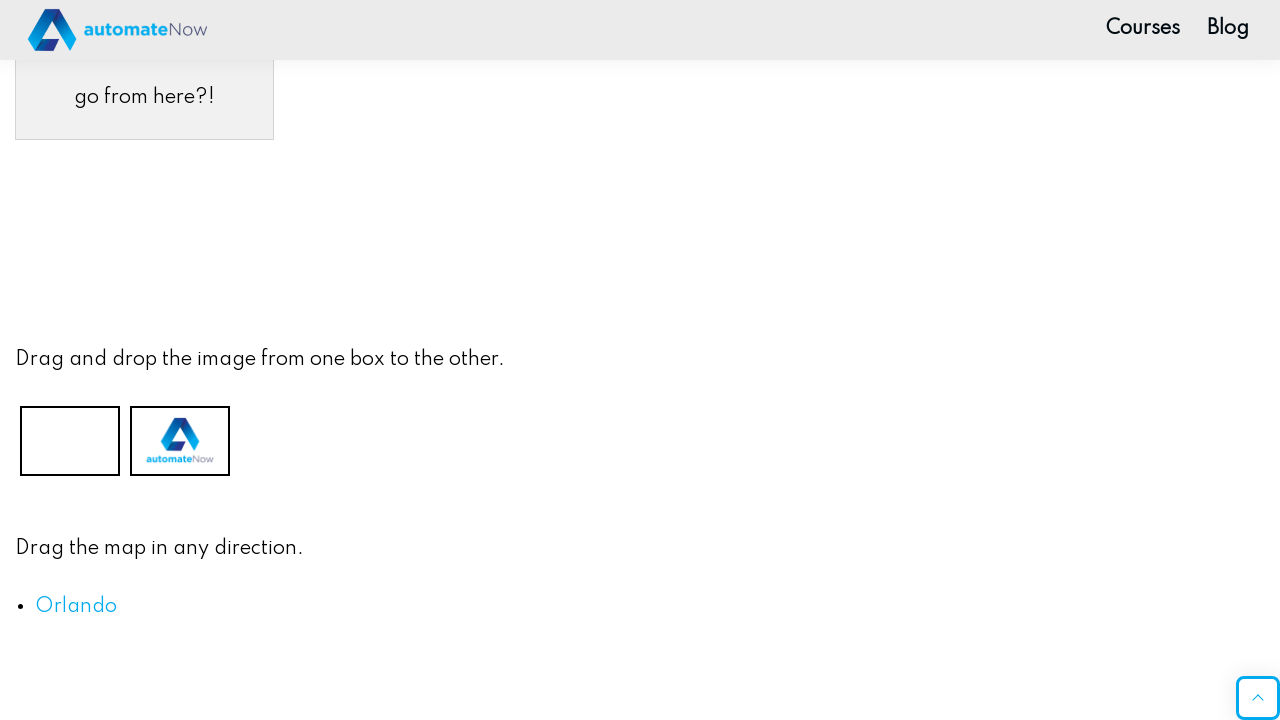

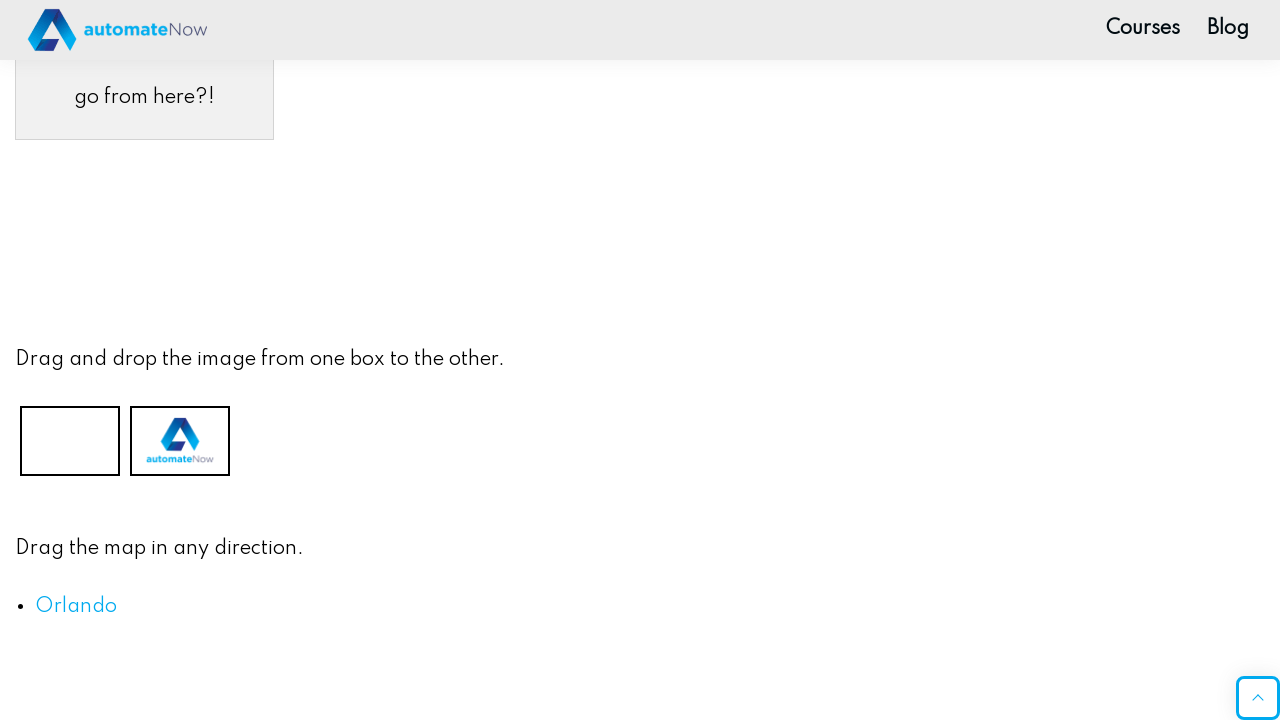